Tests dynamic dropdown/autocomplete functionality by typing a partial country name and selecting from suggestions

Starting URL: https://codenboxautomationlab.com/practice/

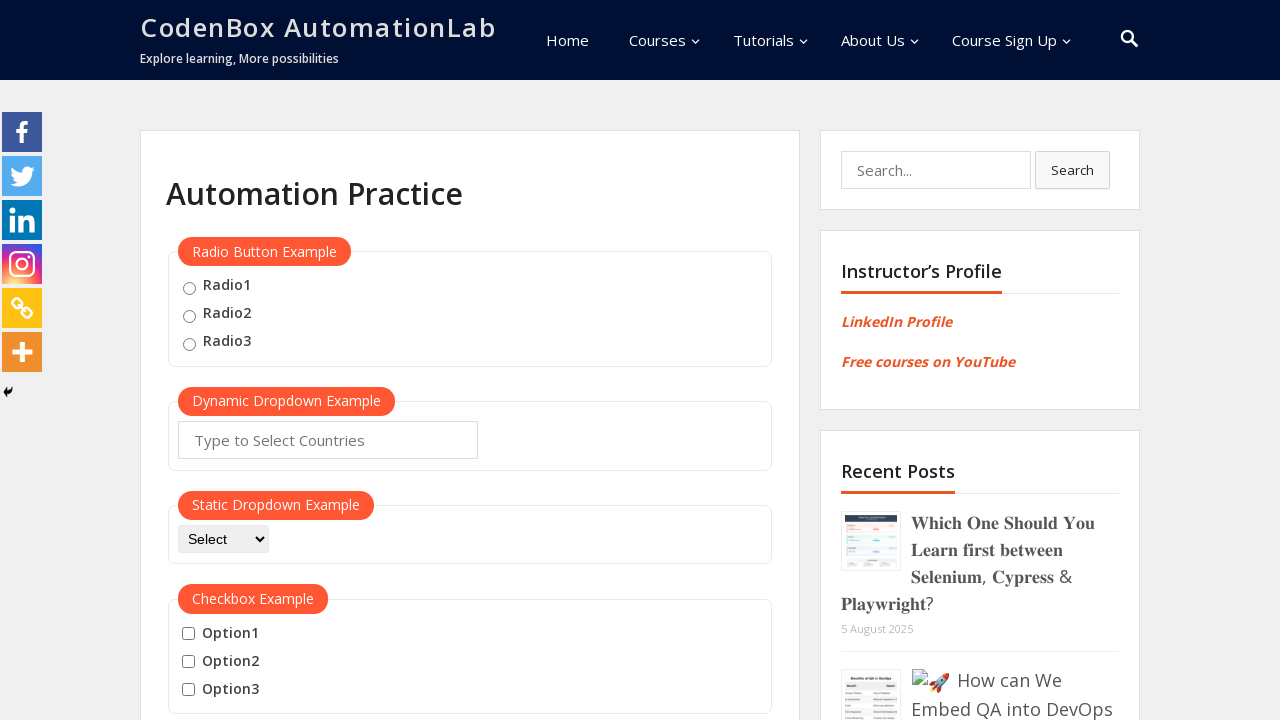

Typed 'turk' in the autocomplete field on #autocomplete
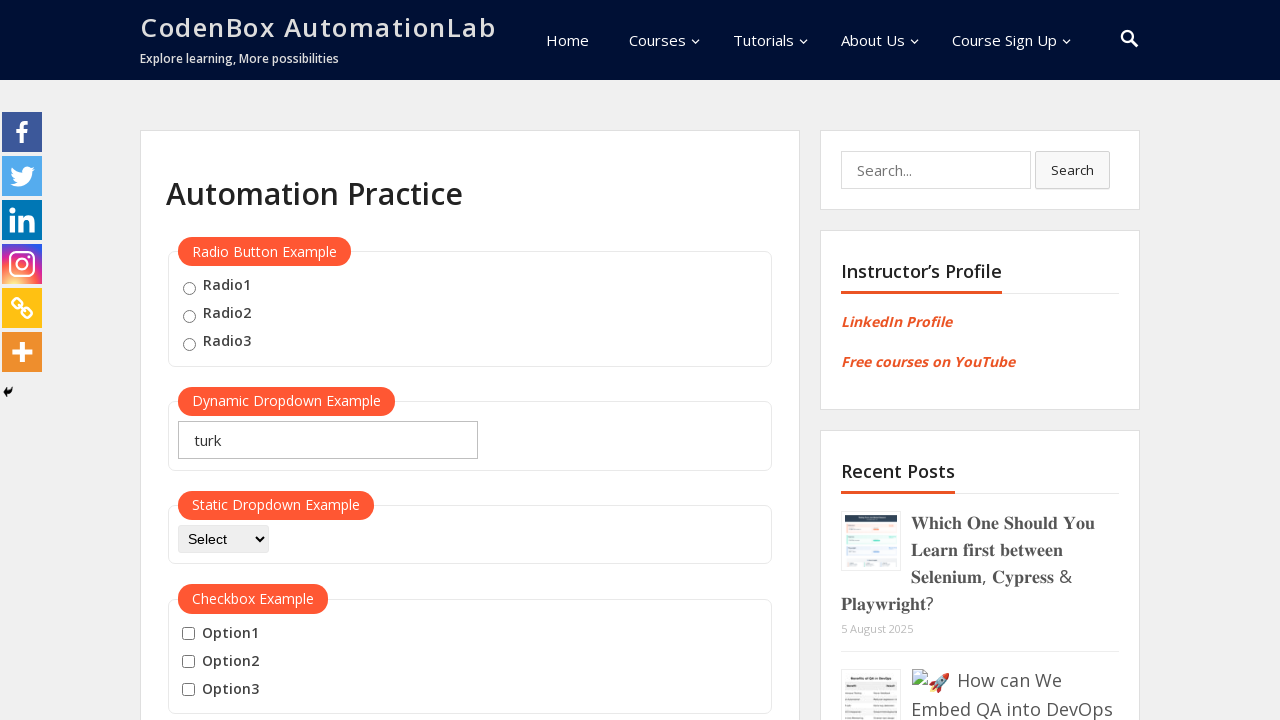

Waited 2 seconds for dropdown suggestions to appear
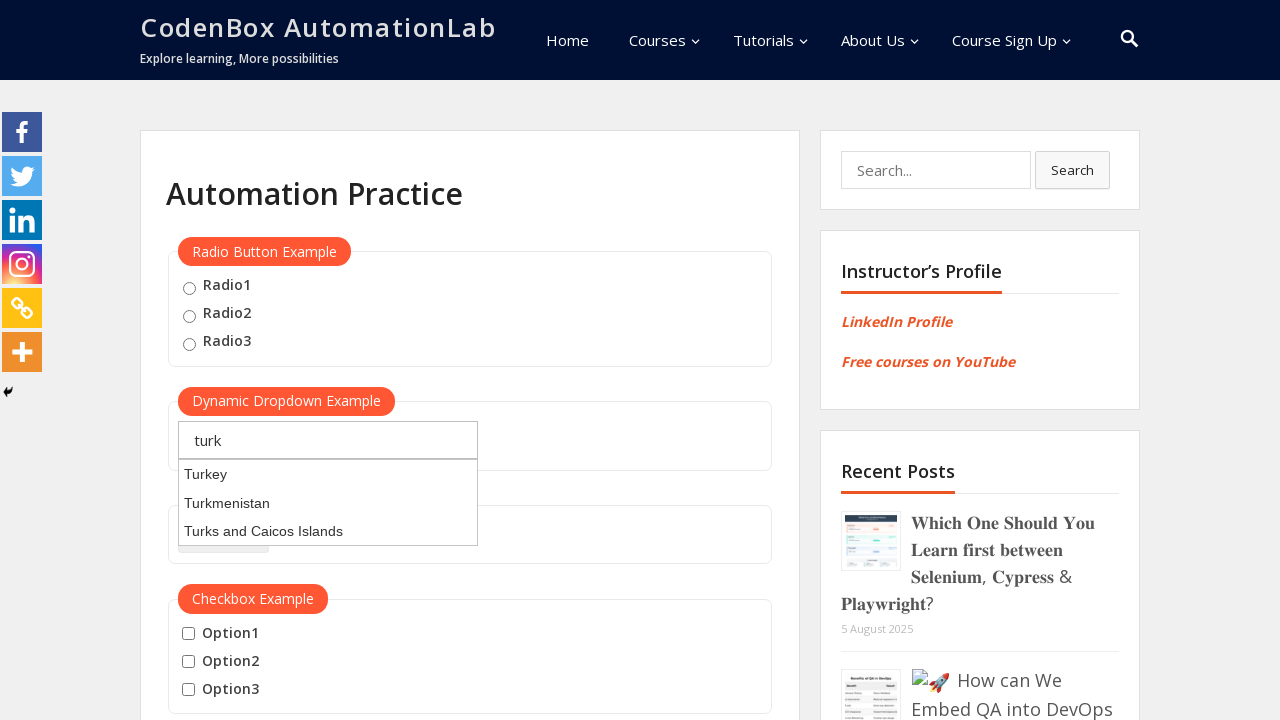

Pressed ArrowDown to navigate to first suggestion
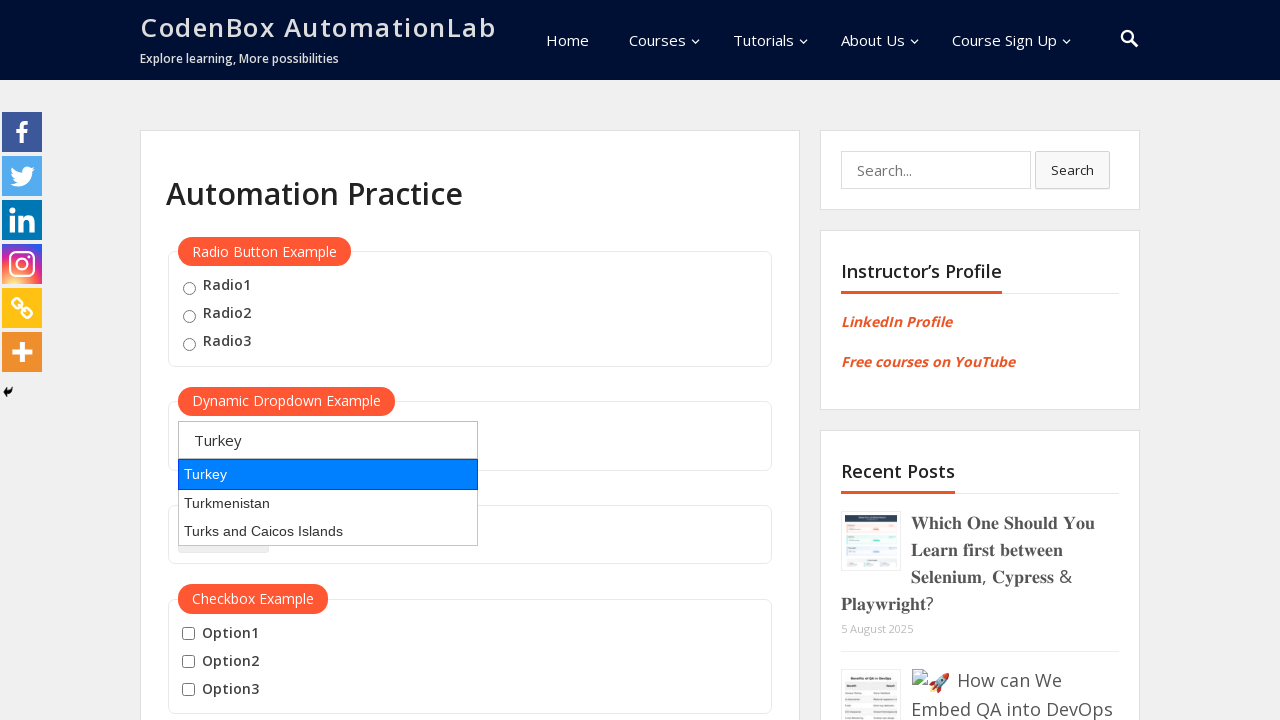

Pressed Enter to select the highlighted suggestion
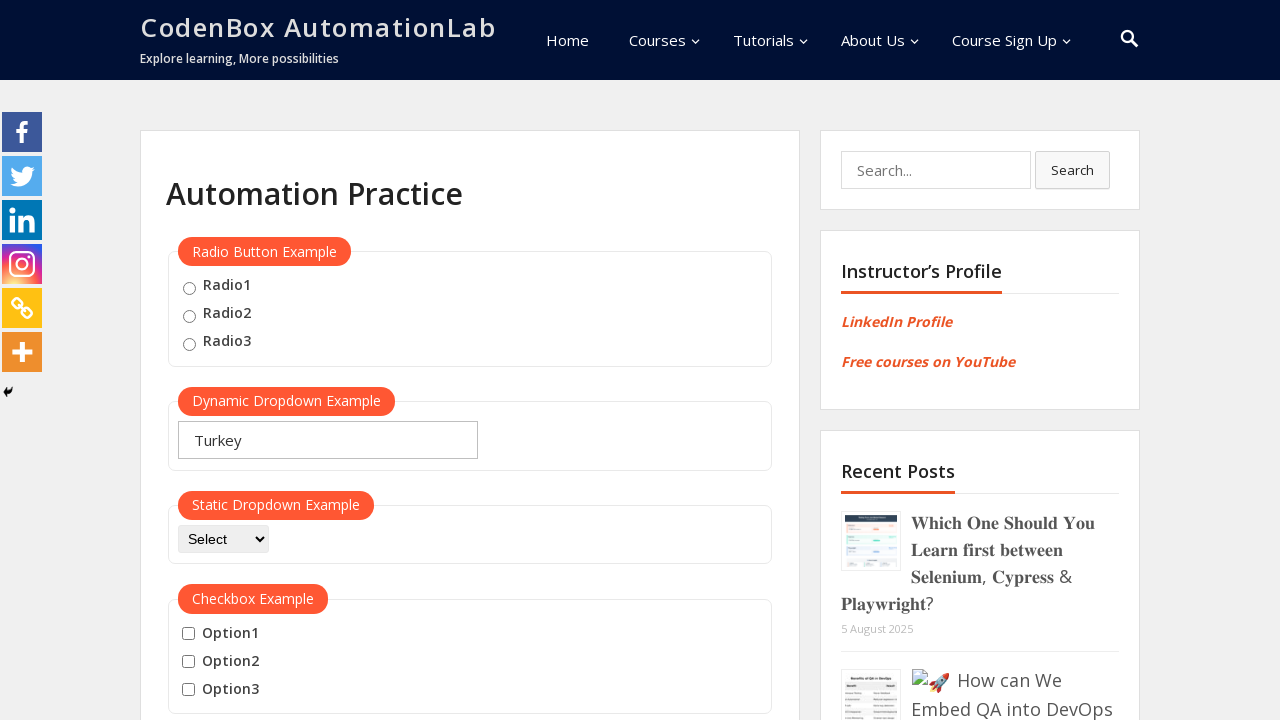

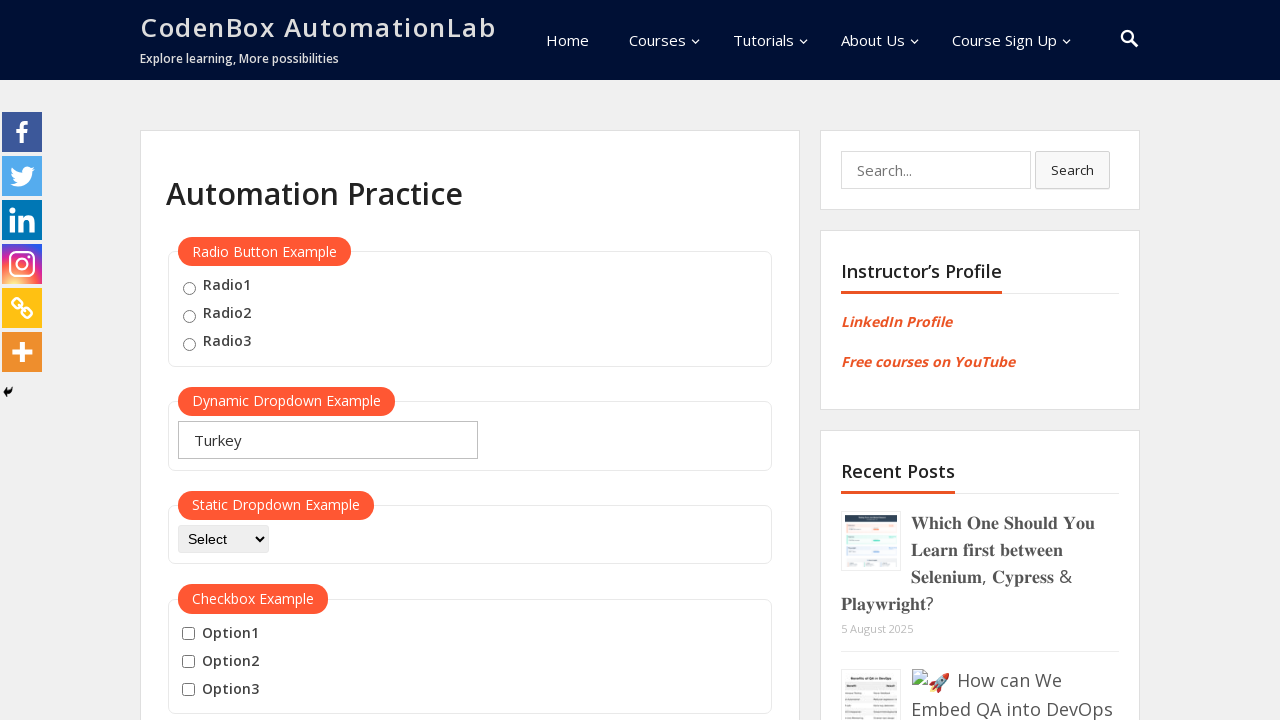